Tests that hovering over the text input field displays a tooltip.

Starting URL: https://demoqa.com/tool-tips

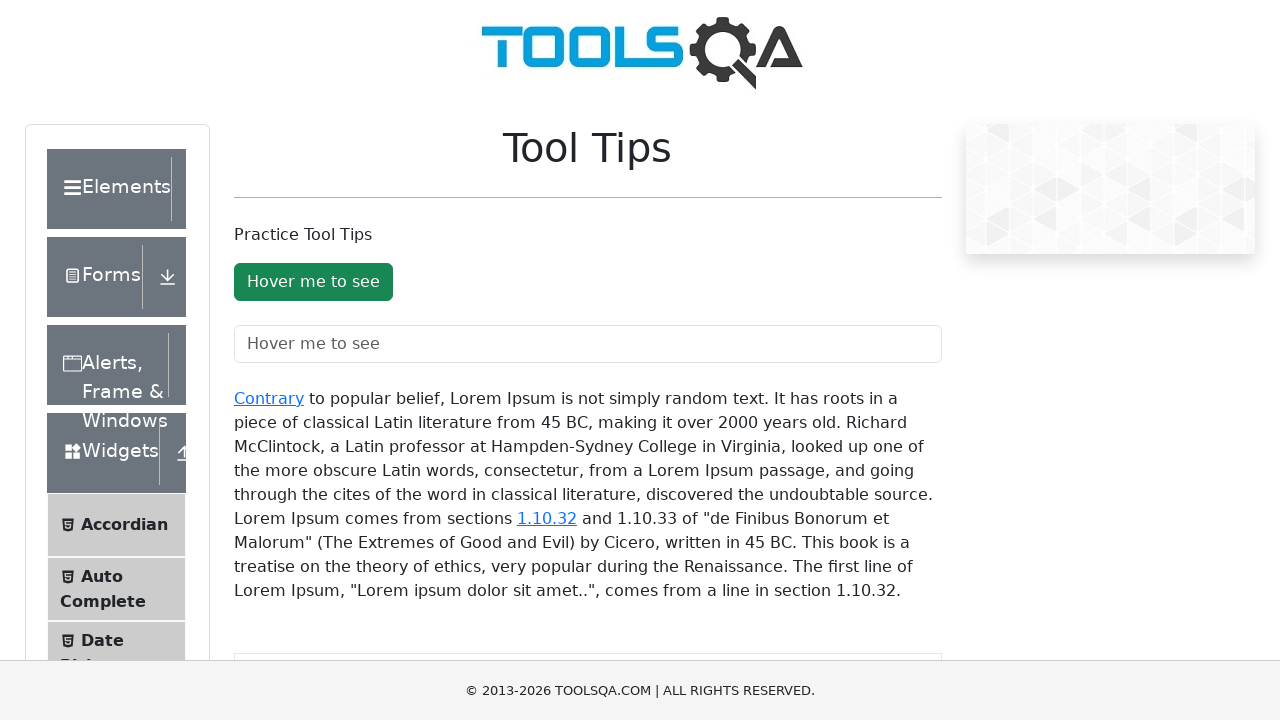

Removed blocking banner and ad elements from page
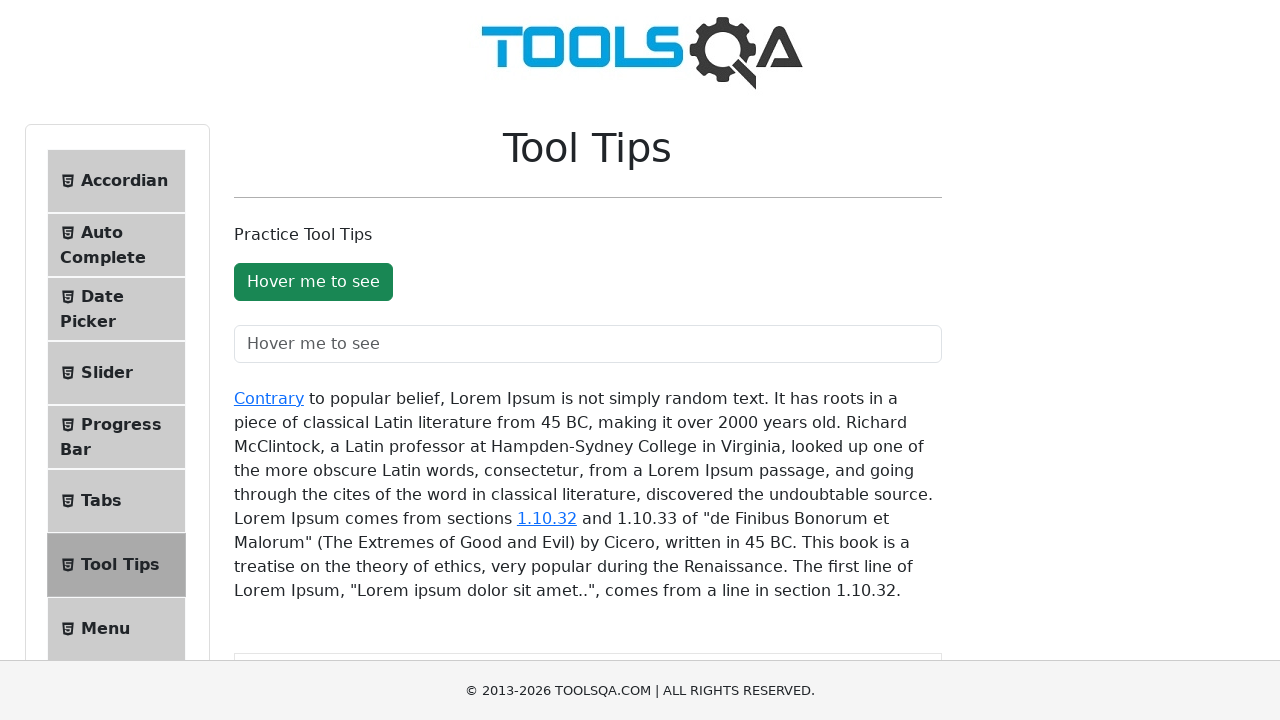

Text input field loaded and ready
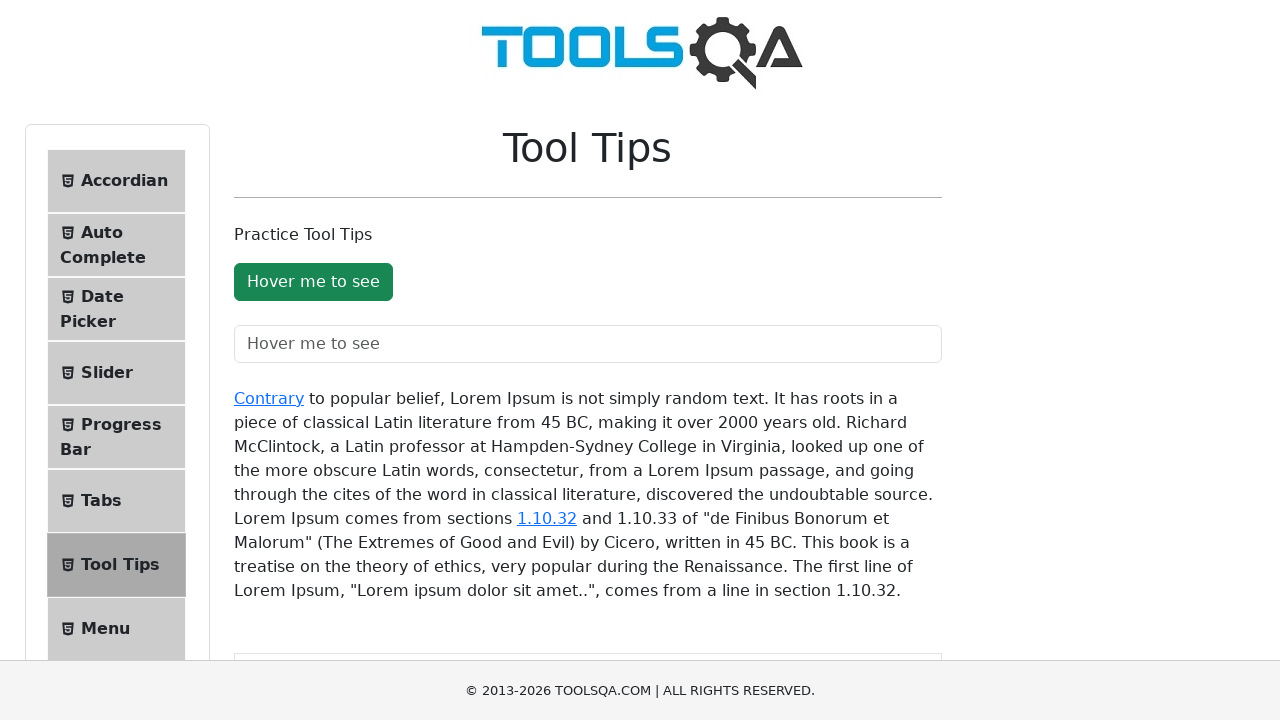

Scrolled text field into view
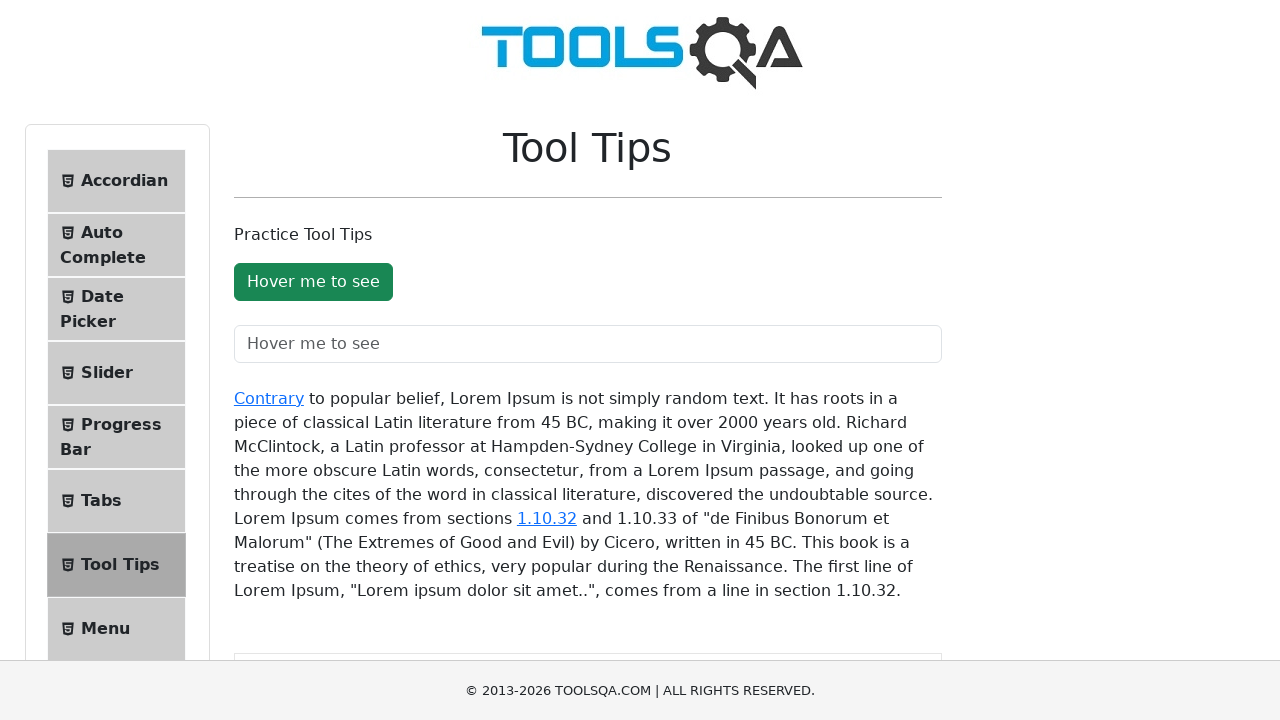

Hovered over text input field at (588, 344) on #toolTipTextField
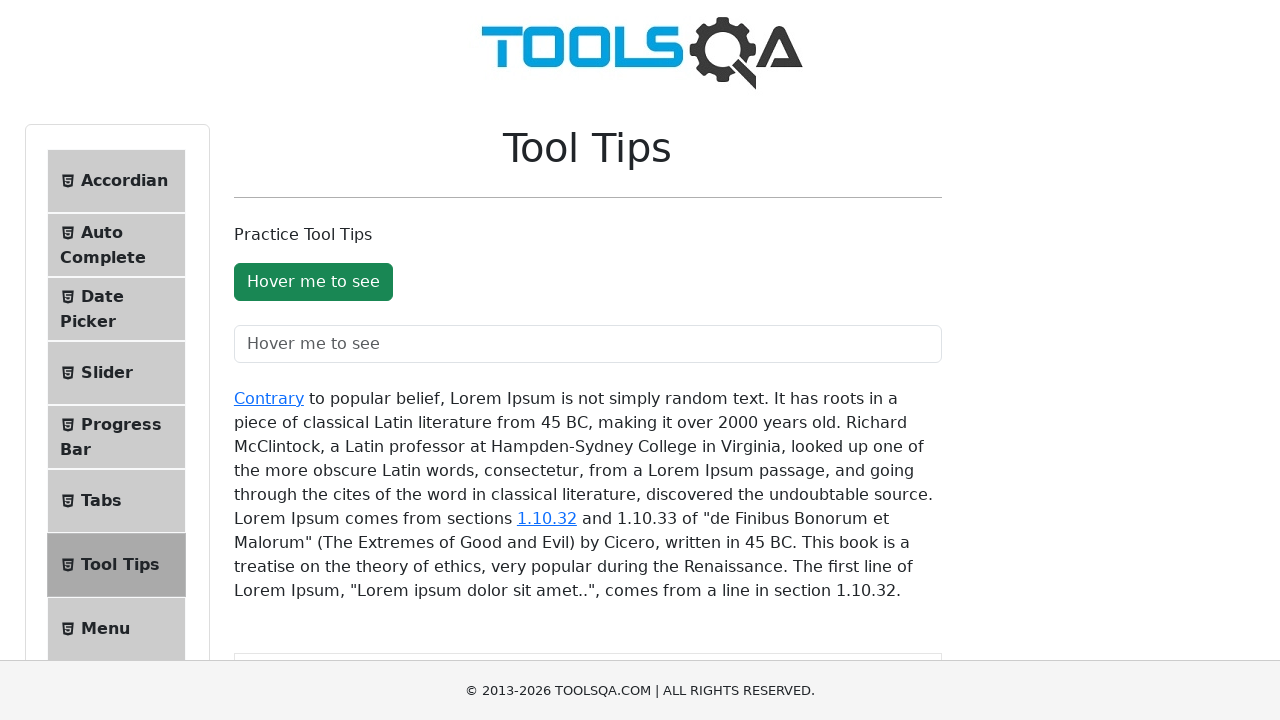

Tooltip appeared on hover
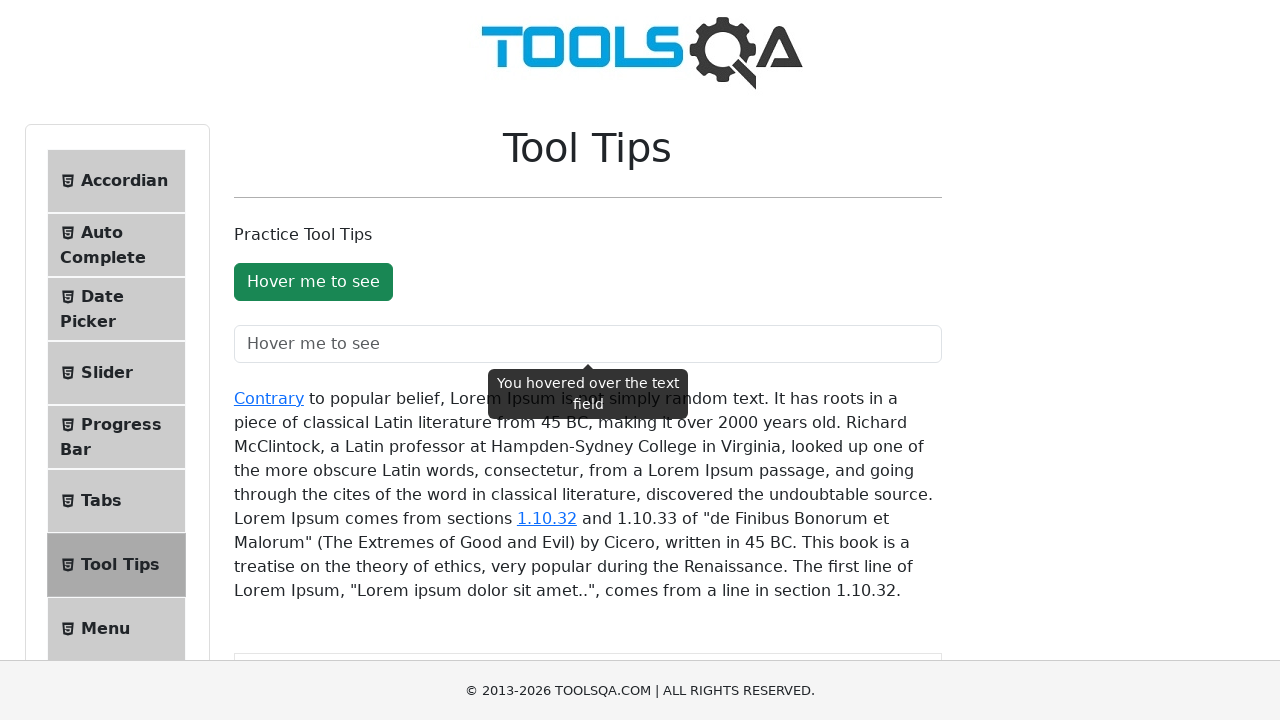

Retrieved tooltip text: 'You hovered over the text field'
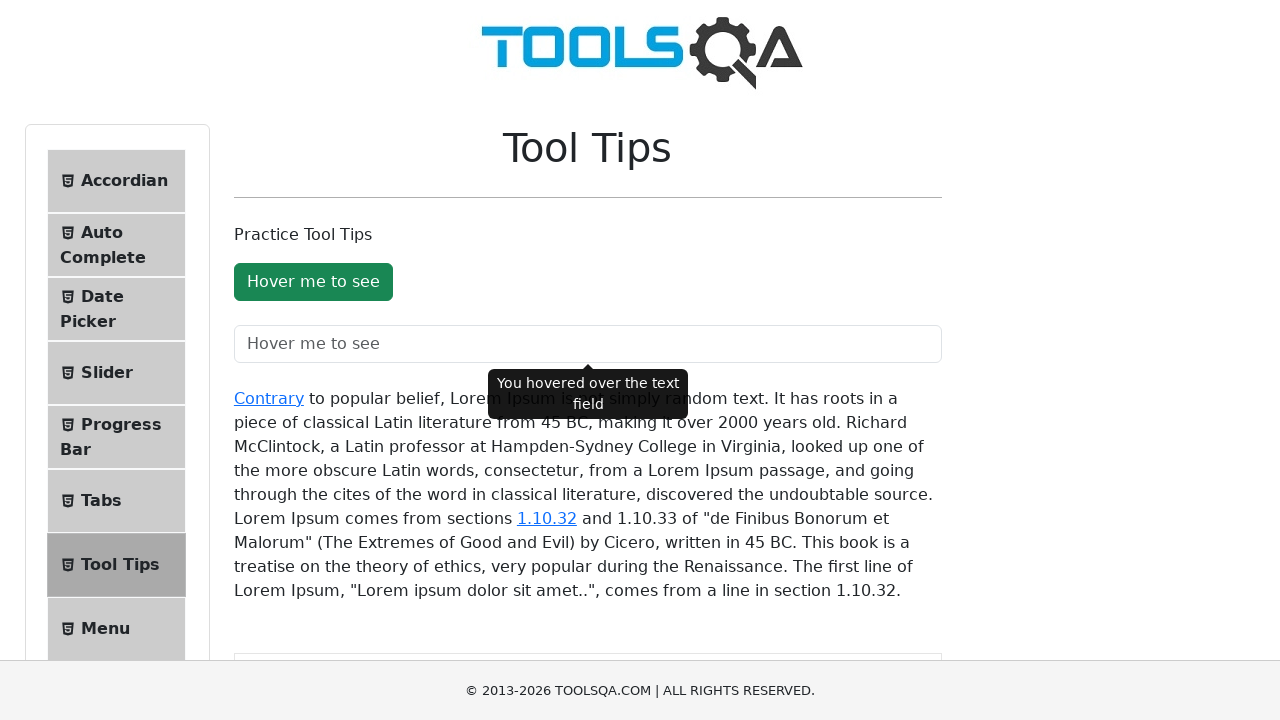

Verified tooltip contains non-empty text
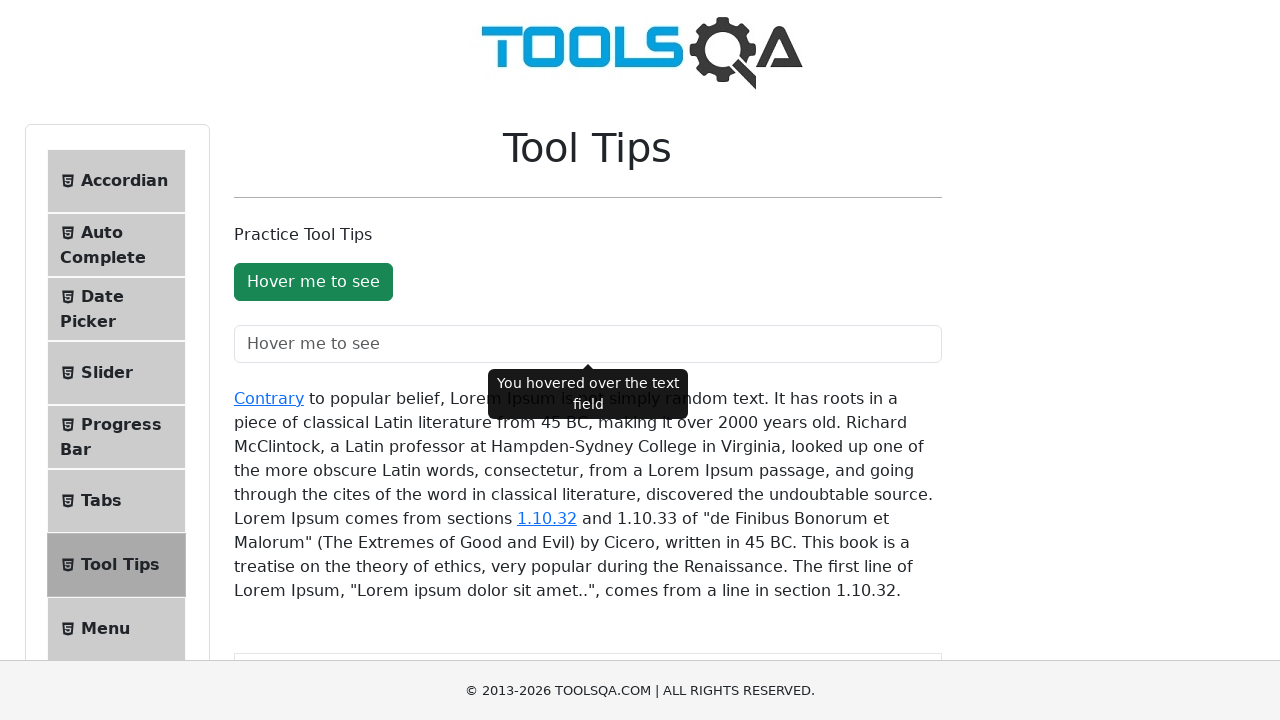

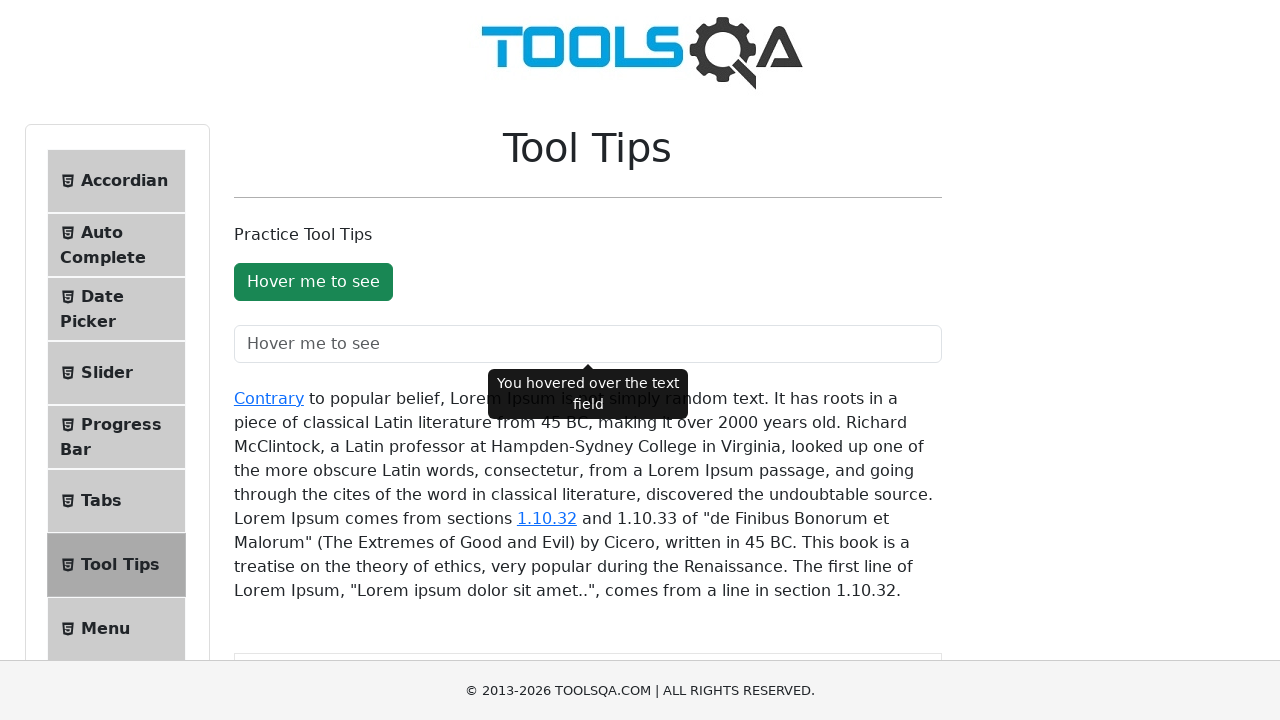